Tests filling a textbox on a blog test page by entering text into an input field with id "text3"

Starting URL: http://only-testing-blog.blogspot.com/2014/01/textbox.html

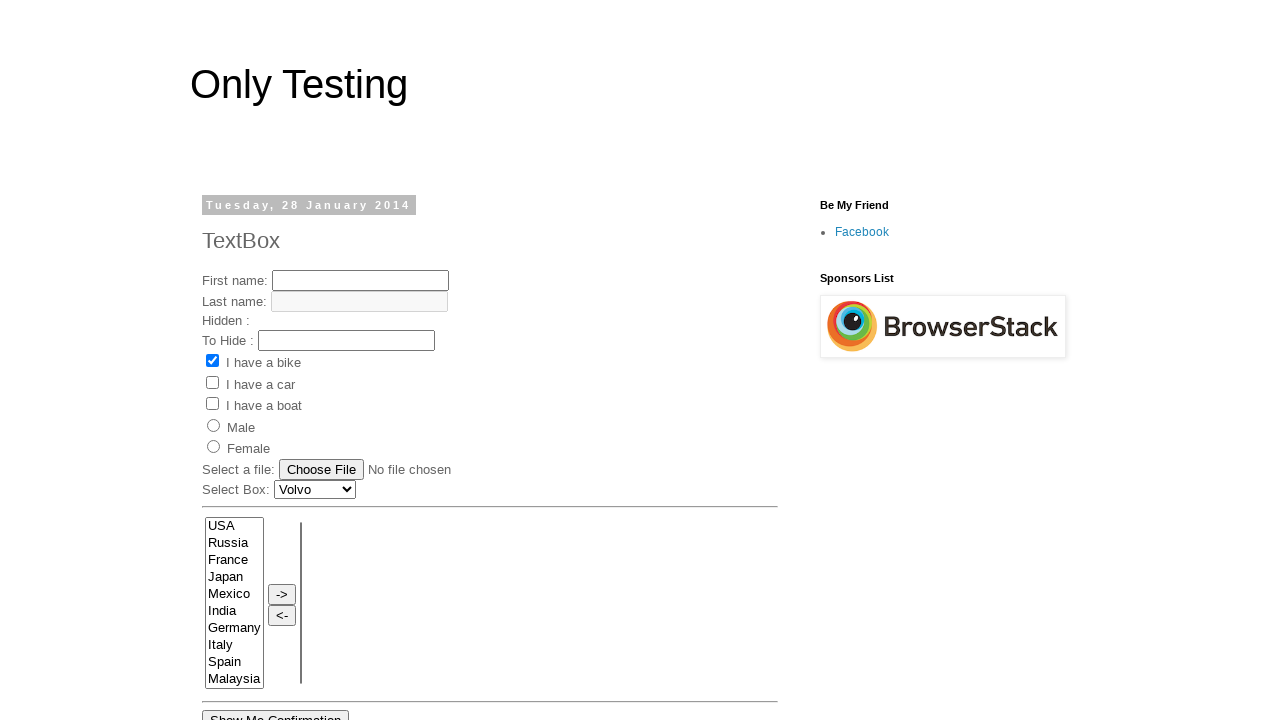

Waited for textbox with id 'text3' to be visible
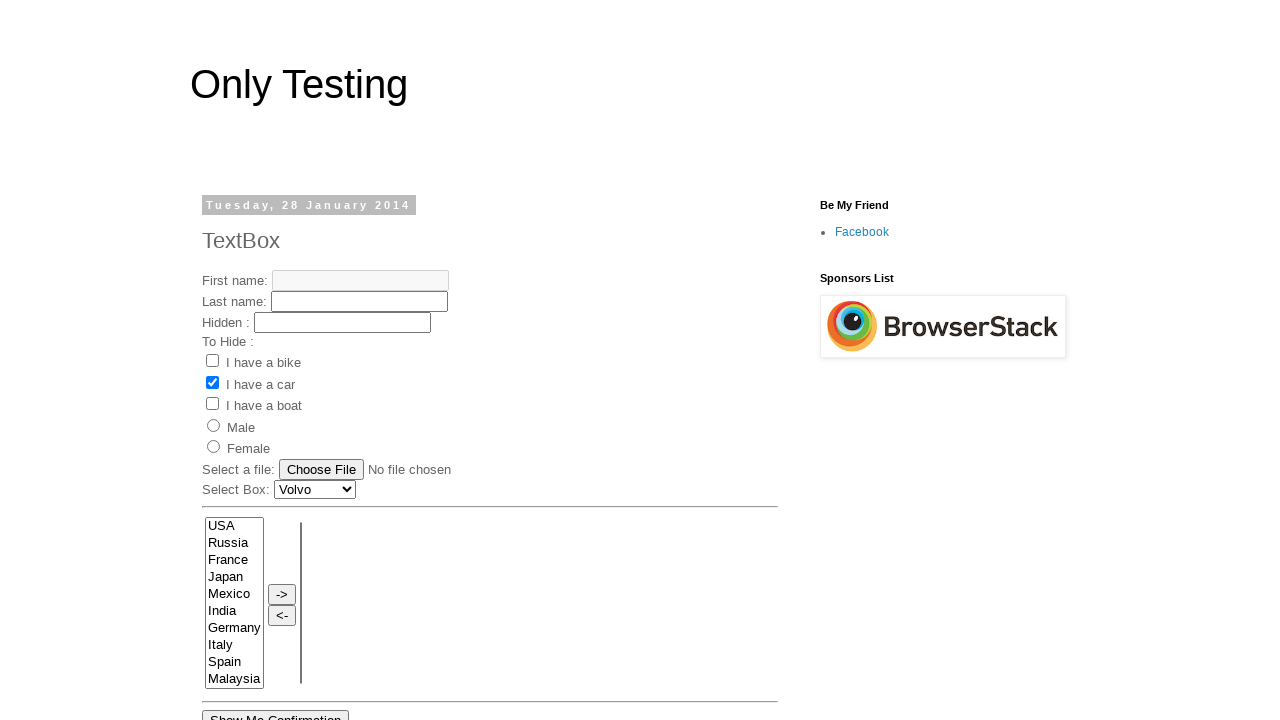

Filled textbox 'text3' with 'enter value into textbox3' on #text3
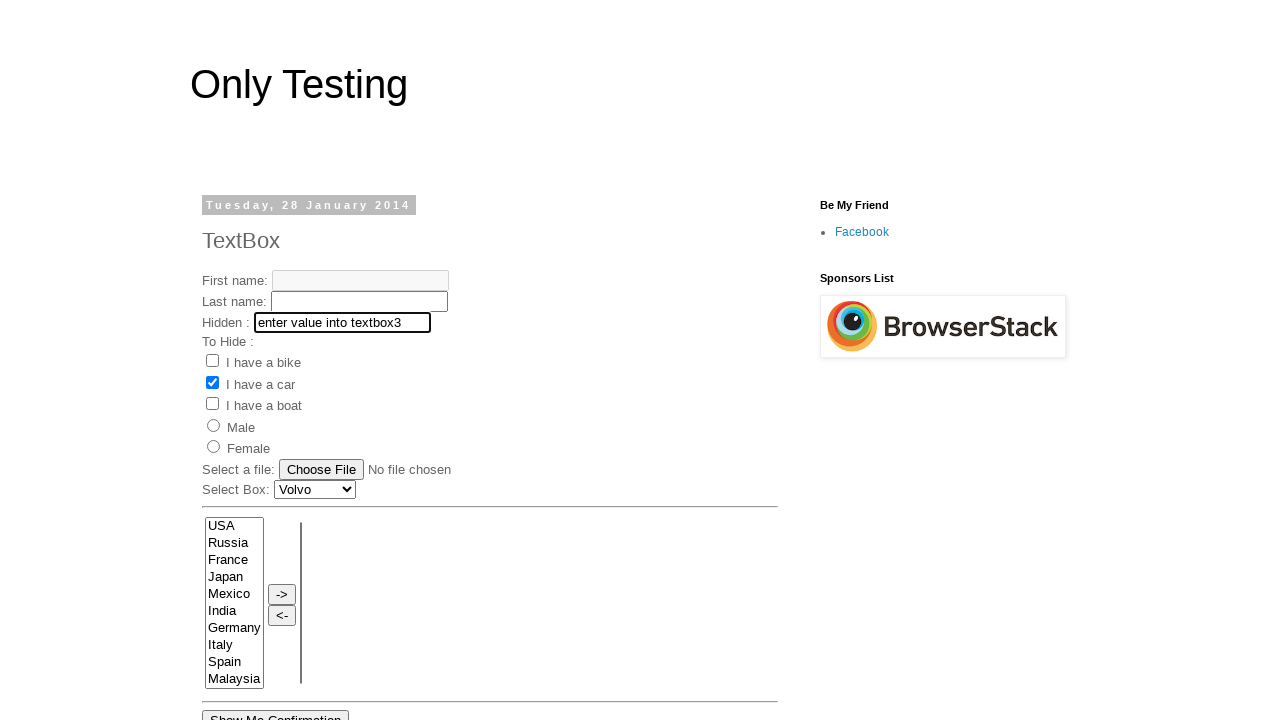

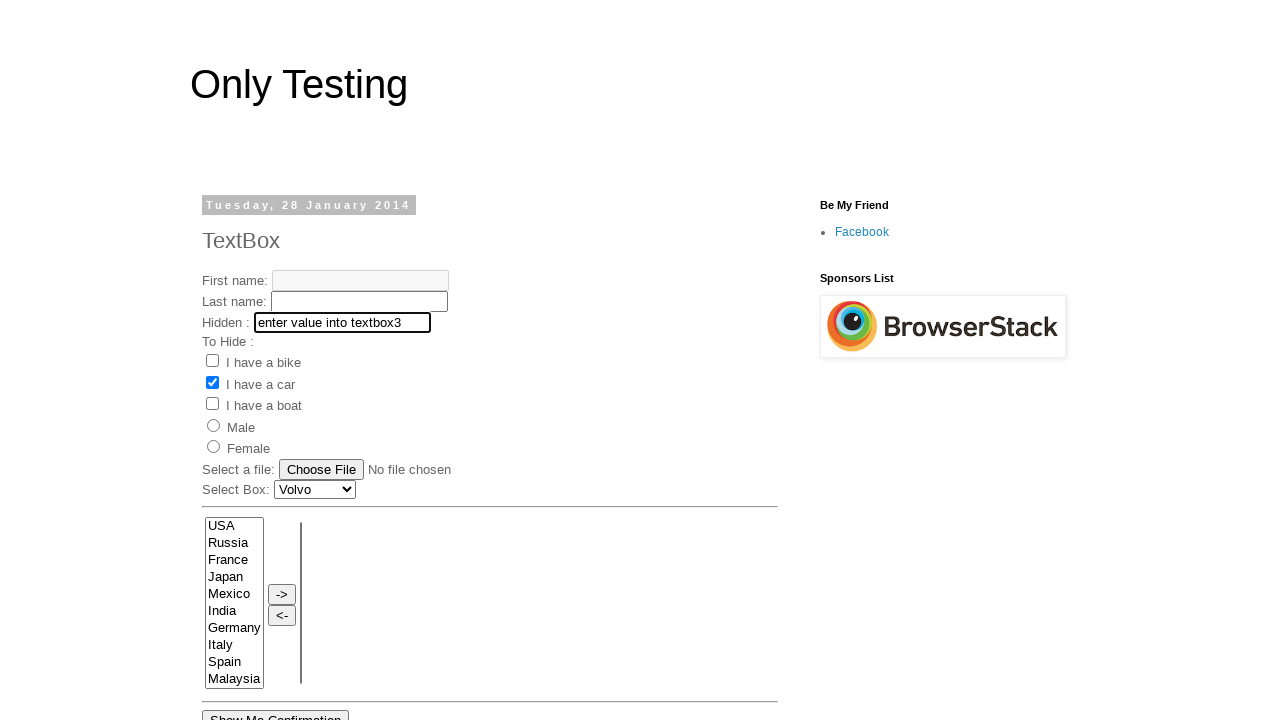